Tests navigation on restful-booker by clicking on Ministry of Testing image which opens a new tab

Starting URL: http://restful-booker.herokuapp.com/

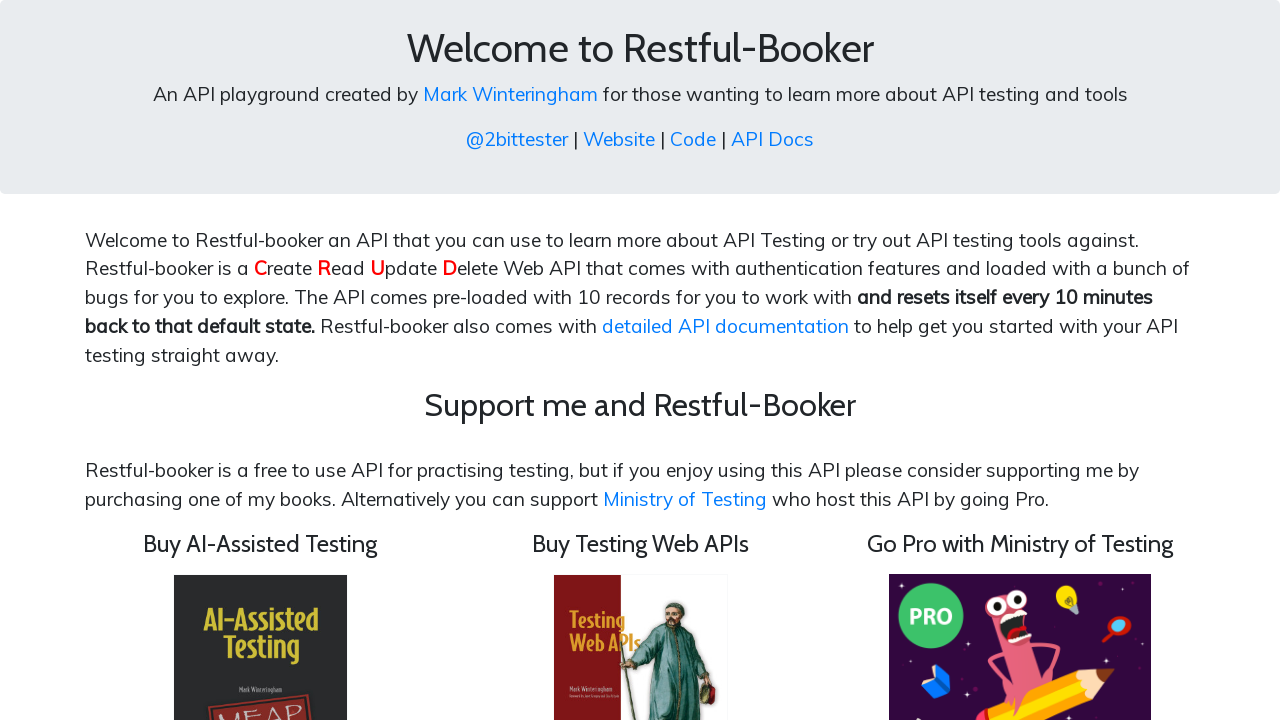

Clicked on Ministry of Testing image which opens a new tab at (1020, 589) on img[src='/images/motpro.png']
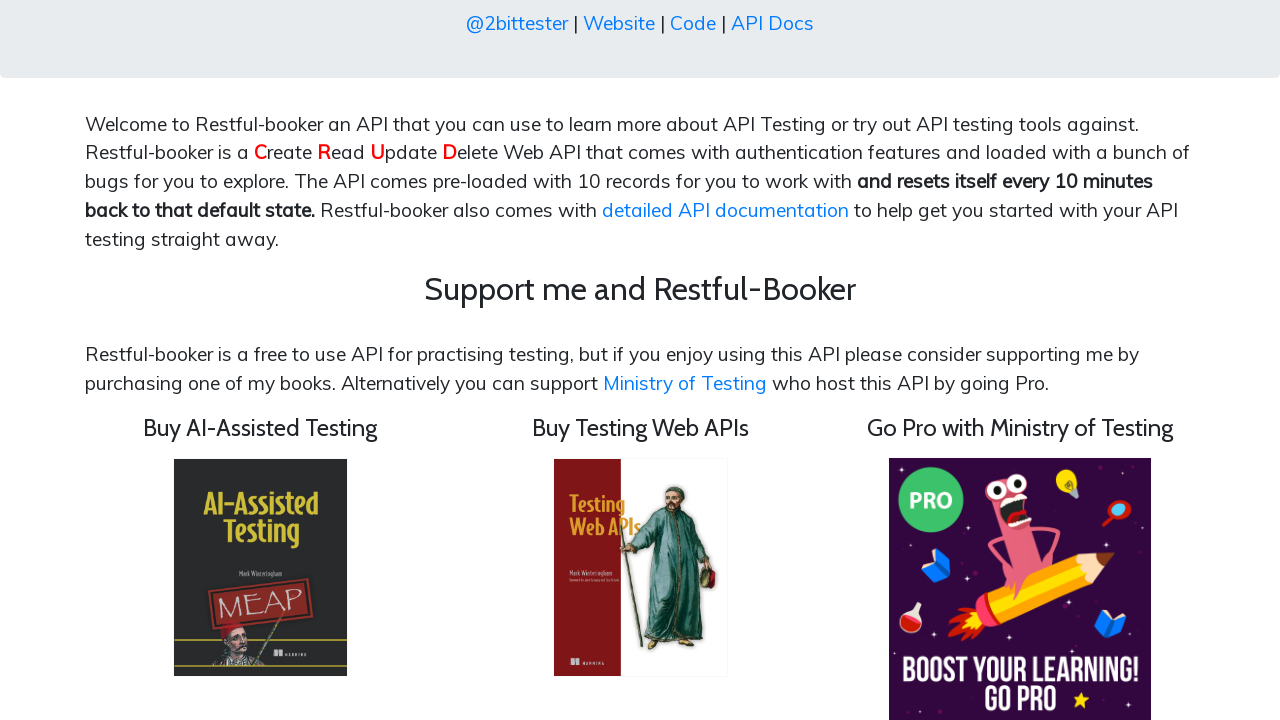

Switched to new tab and waited for page to load
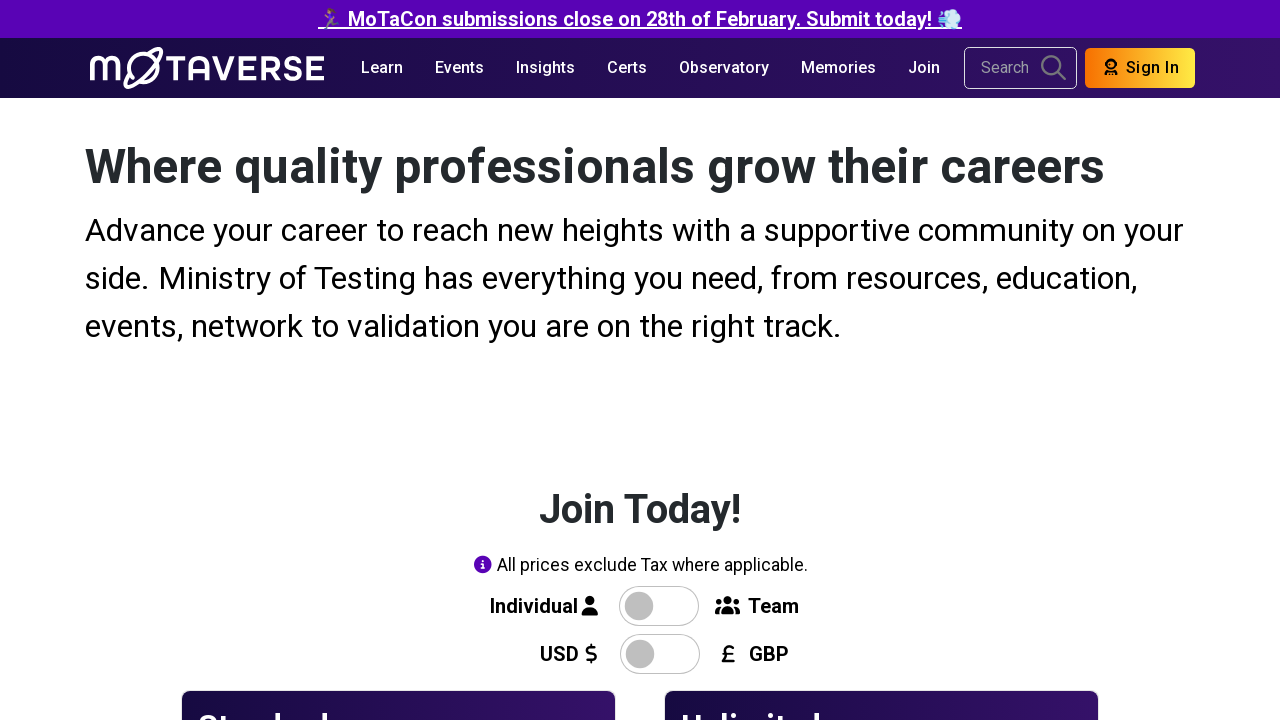

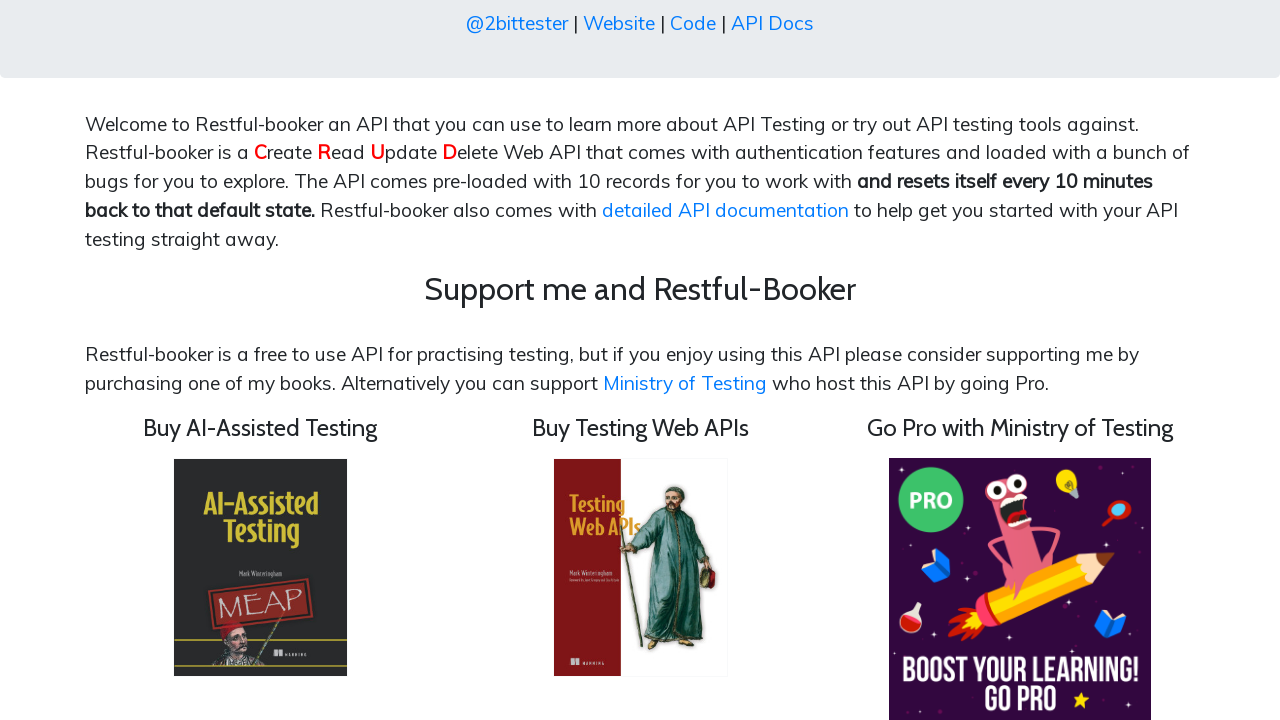